Tests navigation by clicking a link with mathematically calculated text, then fills out a multi-field form with personal information (first name, last name, city, country) and submits it.

Starting URL: http://suninjuly.github.io/find_link_text

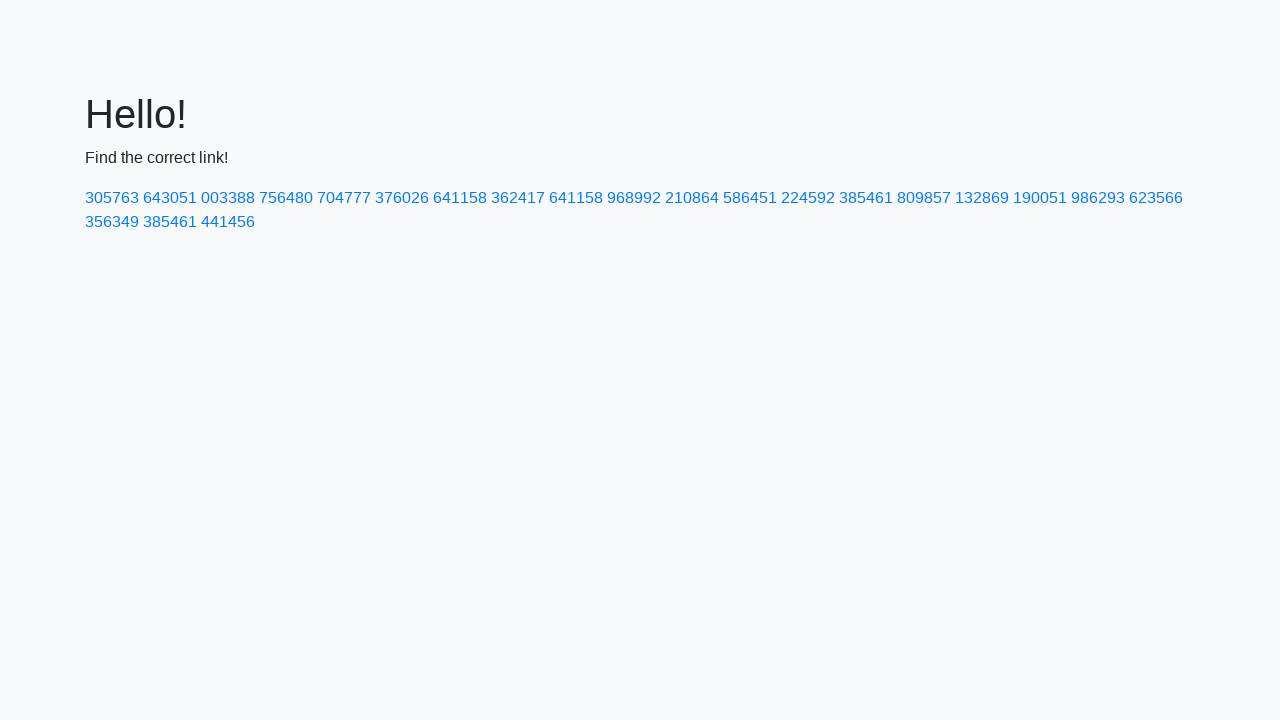

Clicked link with mathematically calculated text '224592' at (808, 198) on a:text-is('224592')
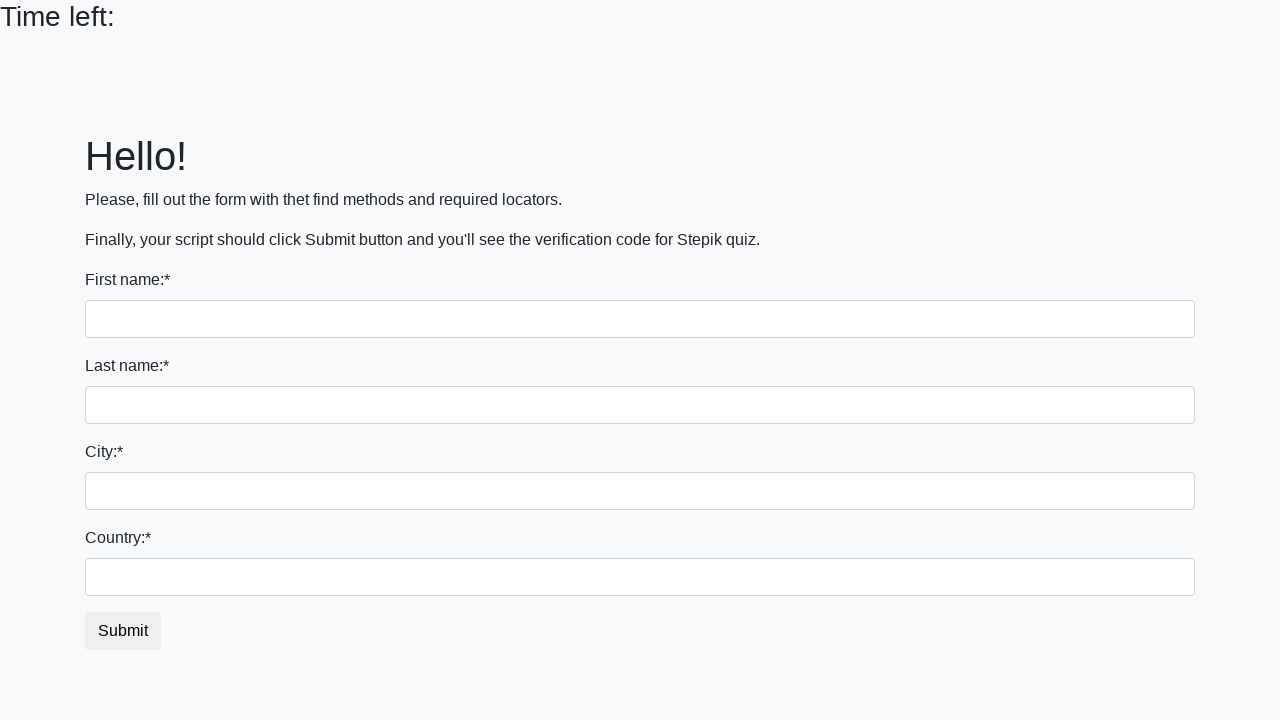

Filled first name field with 'Ivan' on input >> nth=0
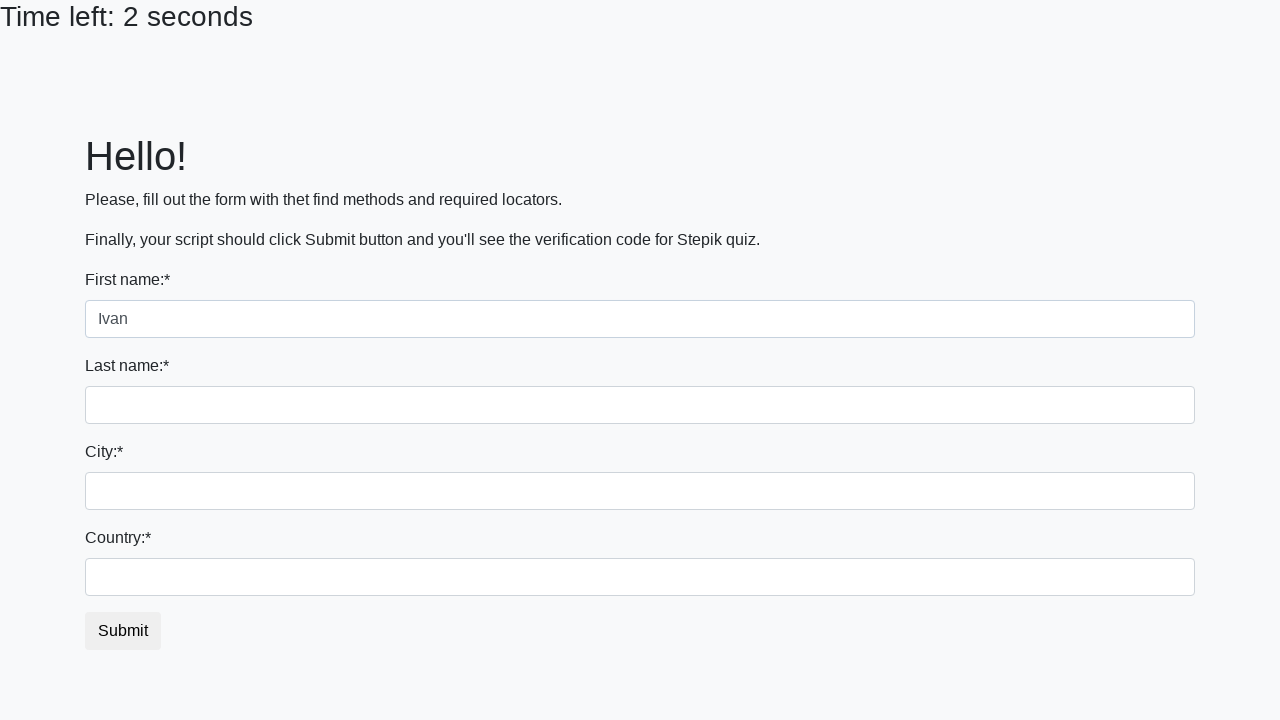

Filled last name field with 'Petrov' on input[name='last_name']
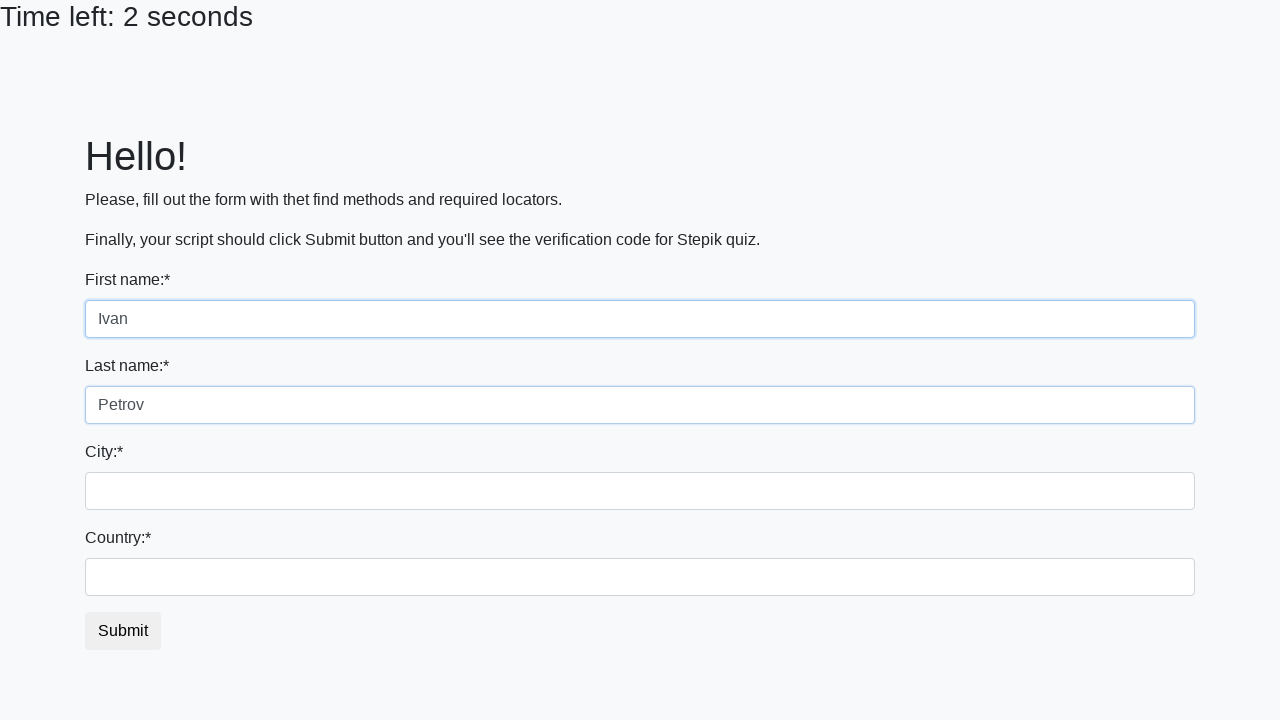

Filled city field with 'Smolensk' on .city
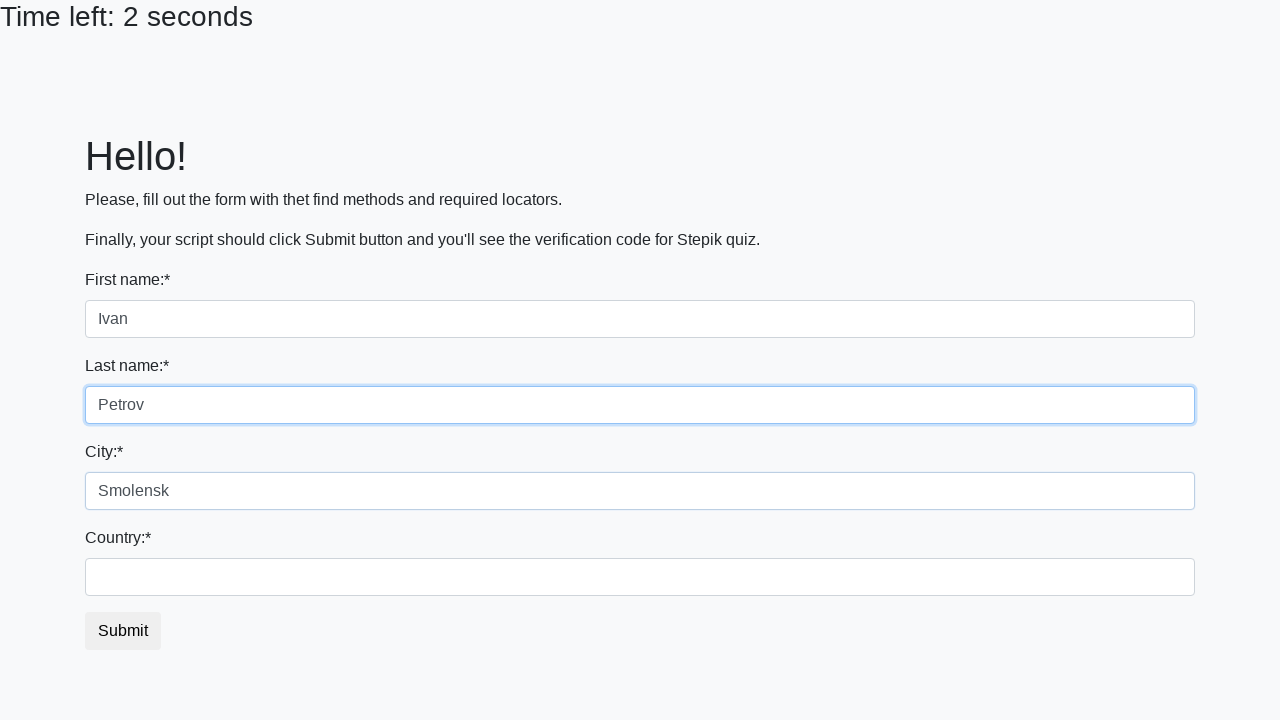

Filled country field with 'Russia' on #country
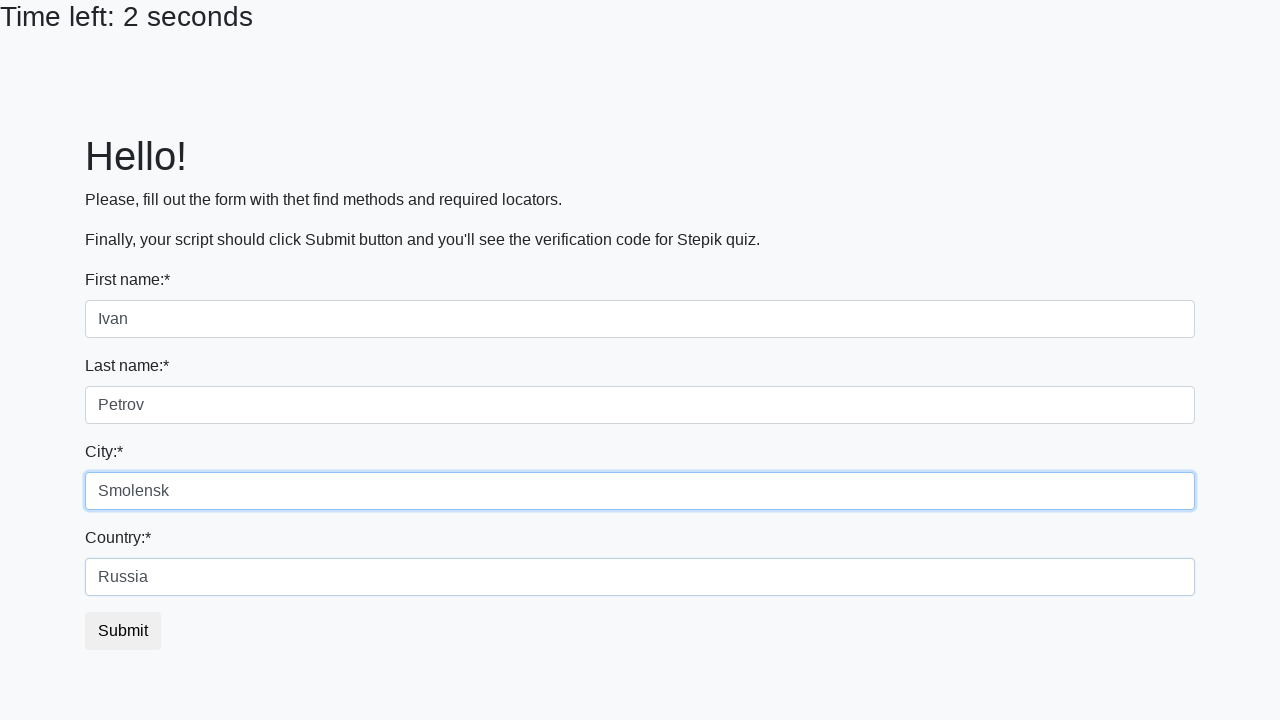

Clicked submit button to complete form submission at (123, 631) on button.btn
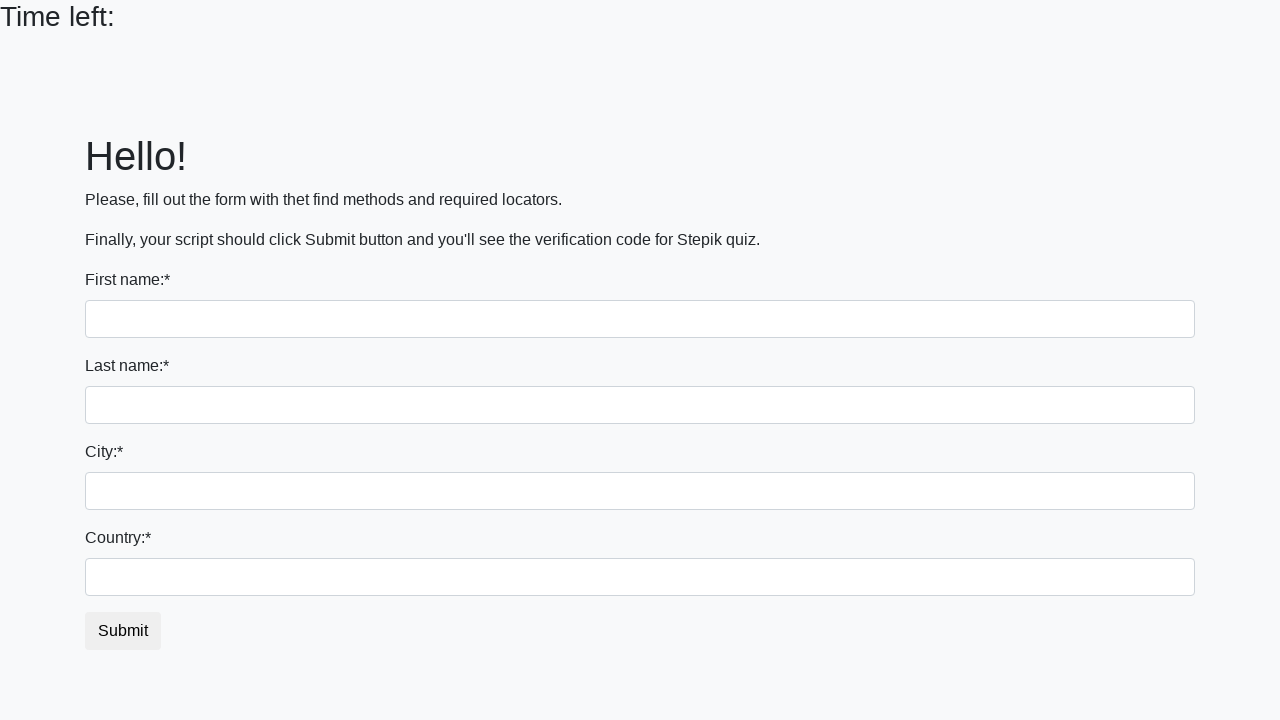

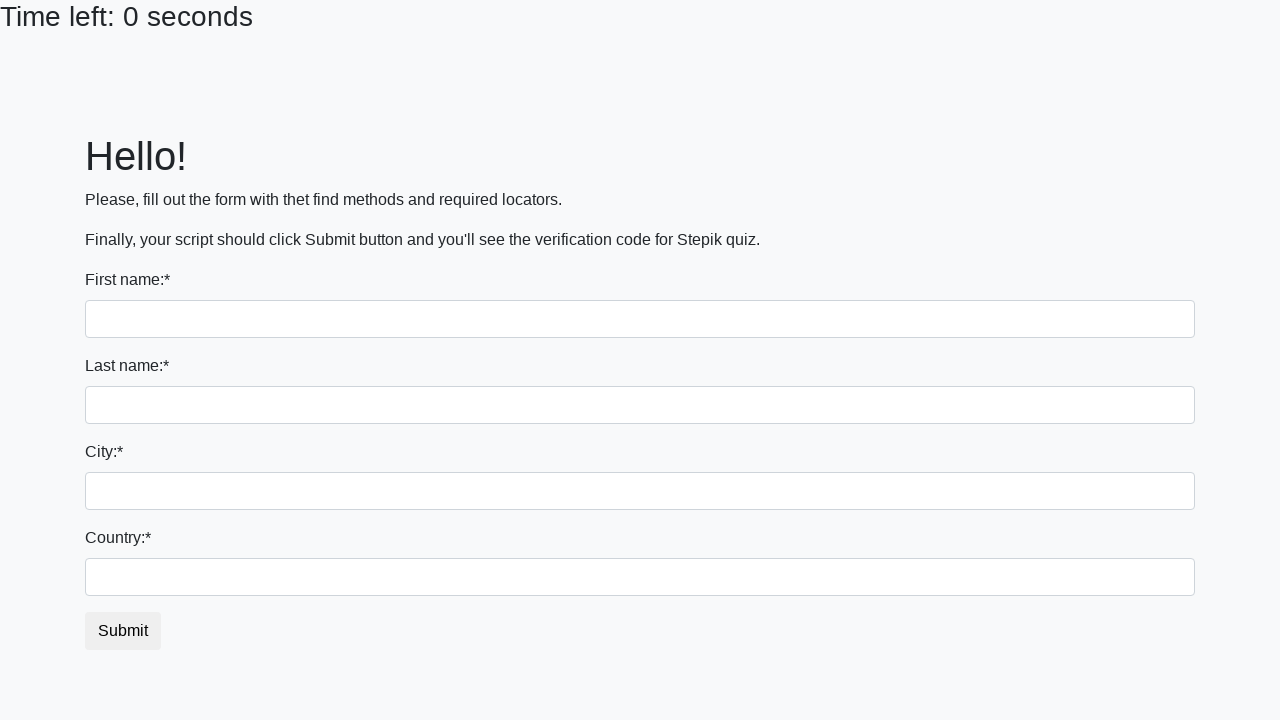